Tests clicking a radio button on a test automation practice page using JavaScript executor functionality

Starting URL: https://testautomationpractice.blogspot.com/

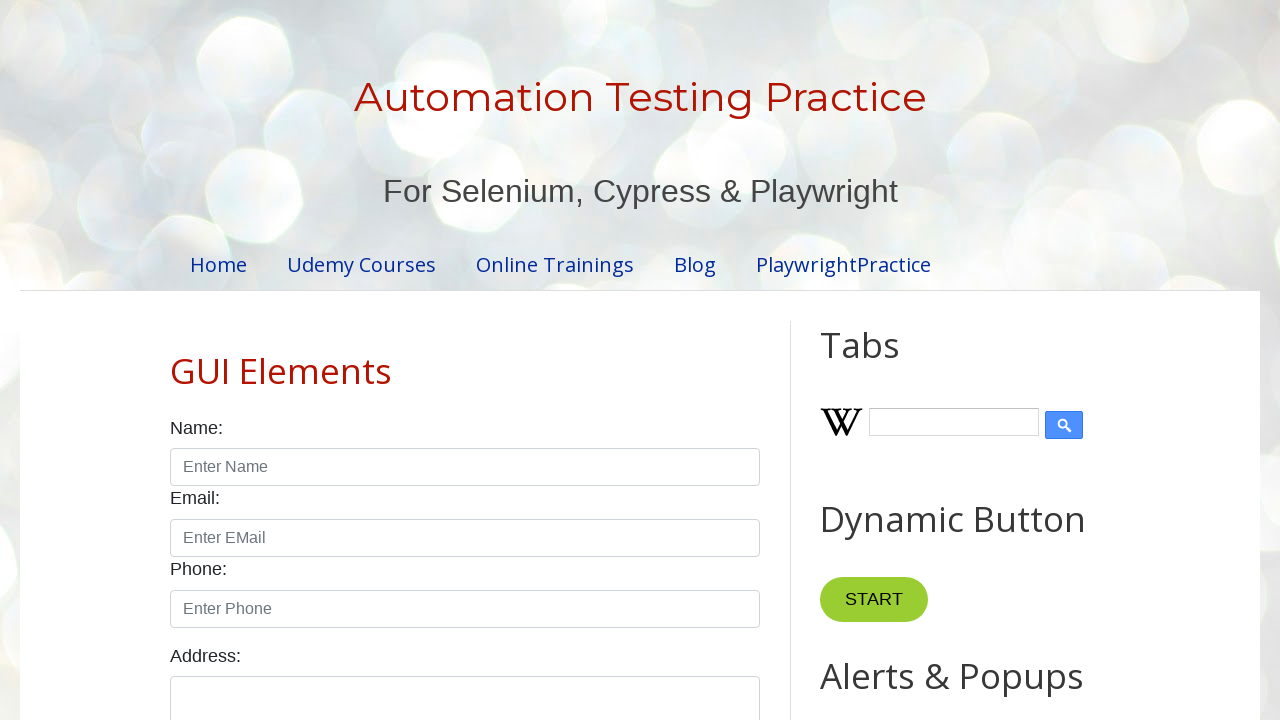

Clicked the male radio button using JavaScript executor functionality at (176, 360) on input#male
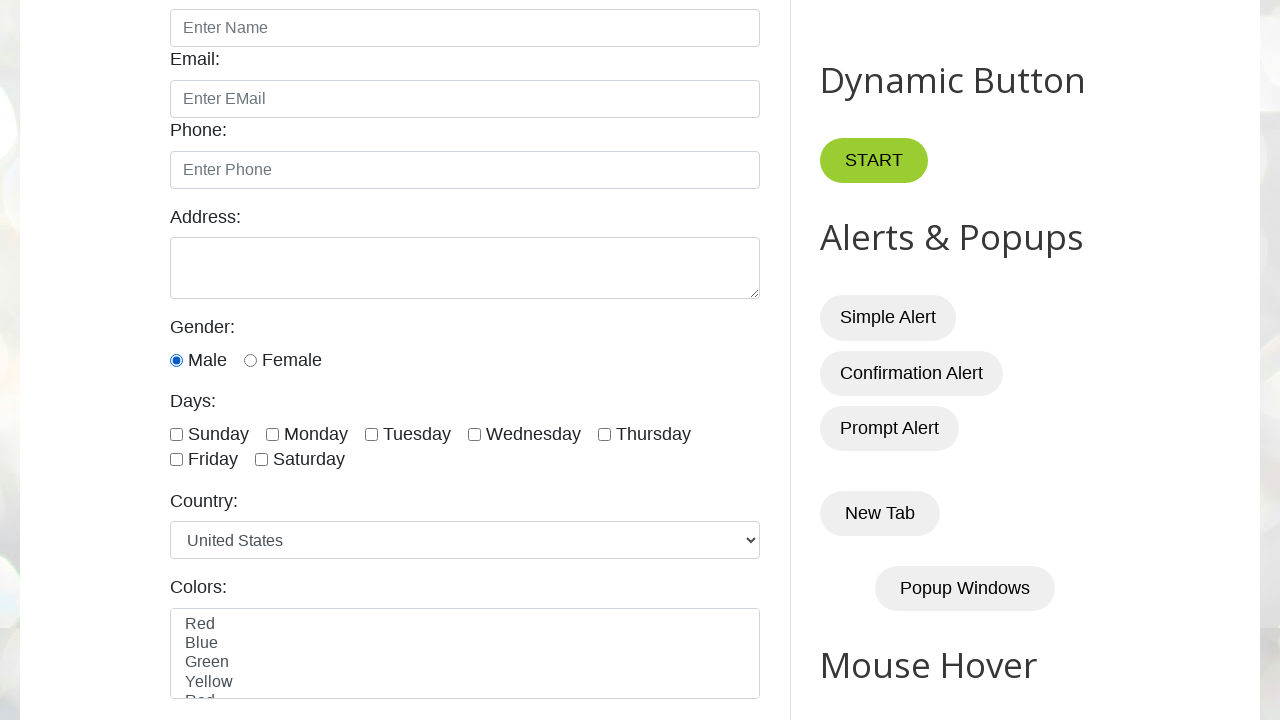

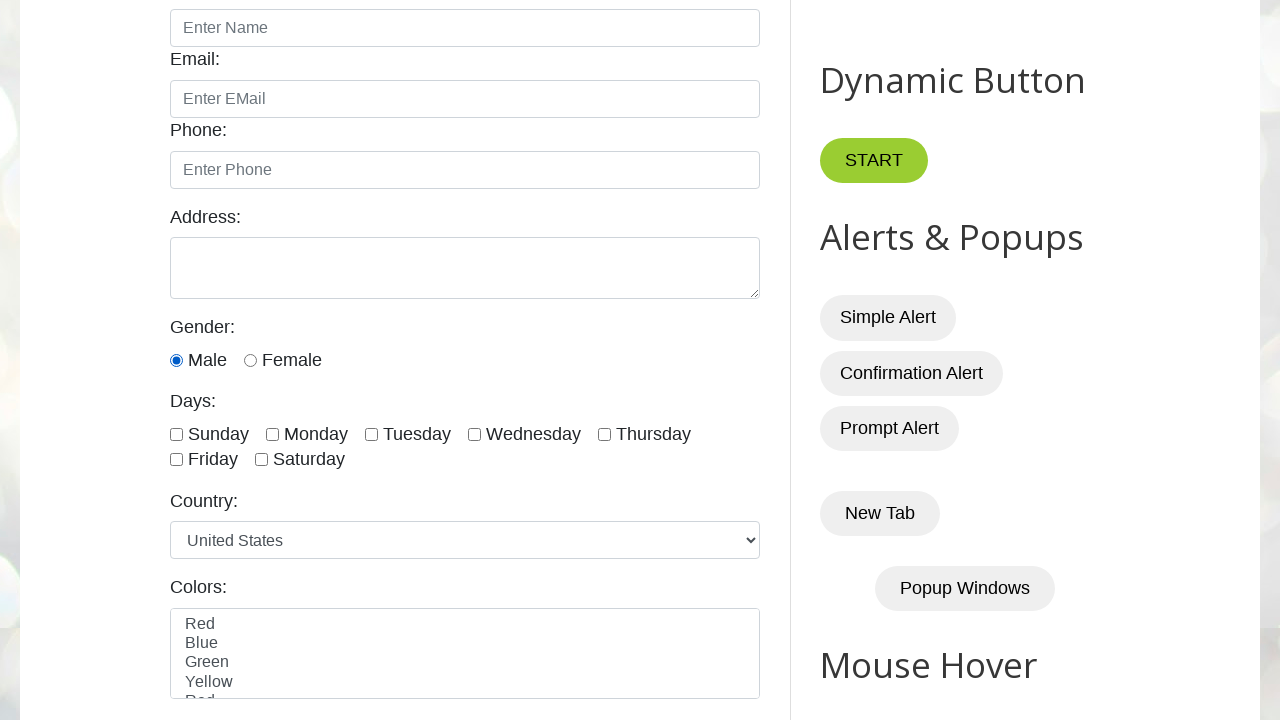